Tests JavaScript alert handling by clicking the JS Confirm button and accepting the alert dialog

Starting URL: https://the-internet.herokuapp.com/javascript_alerts

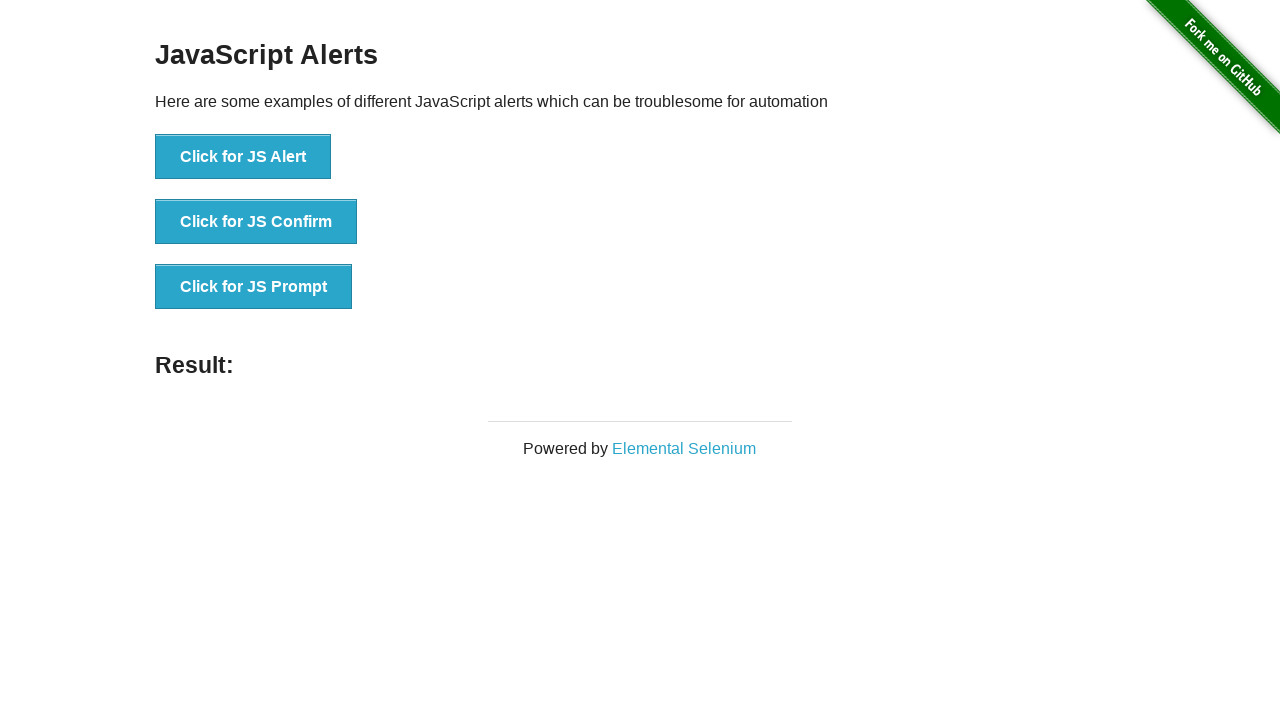

Set up dialog handler to accept confirm dialogs
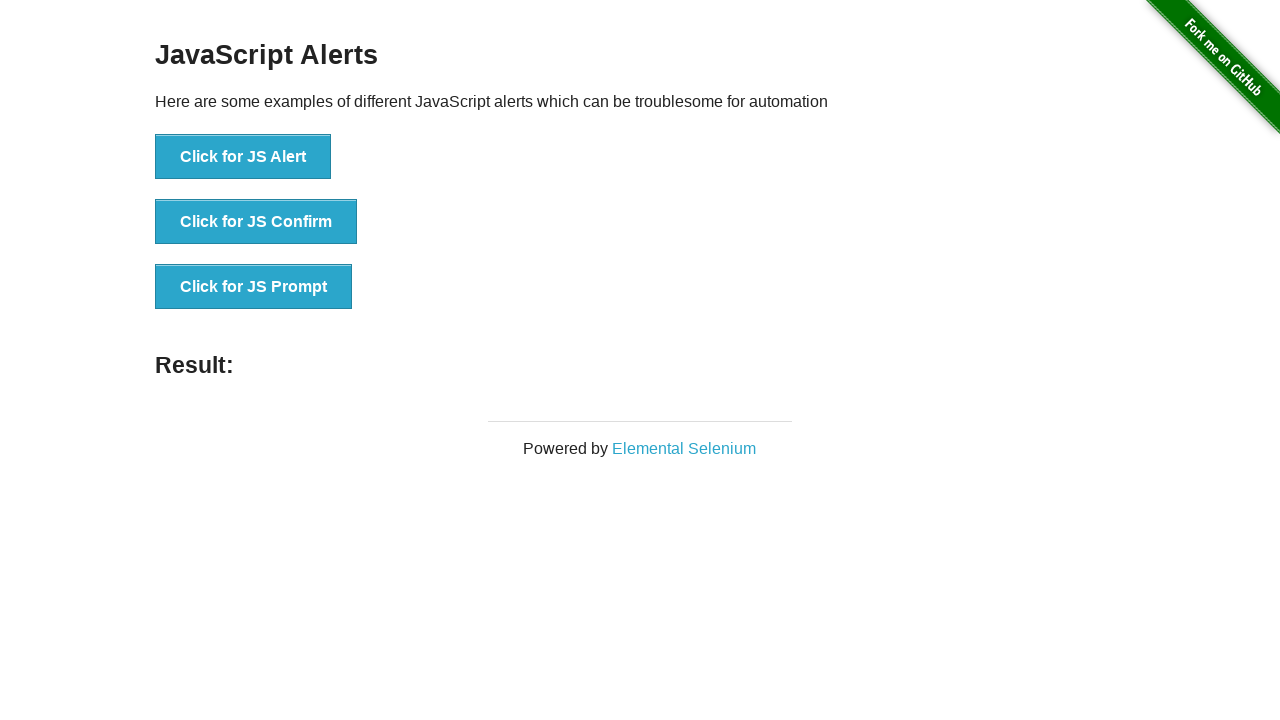

Clicked JS Confirm button to trigger alert dialog at (256, 222) on xpath=//button[text()='Click for JS Confirm']
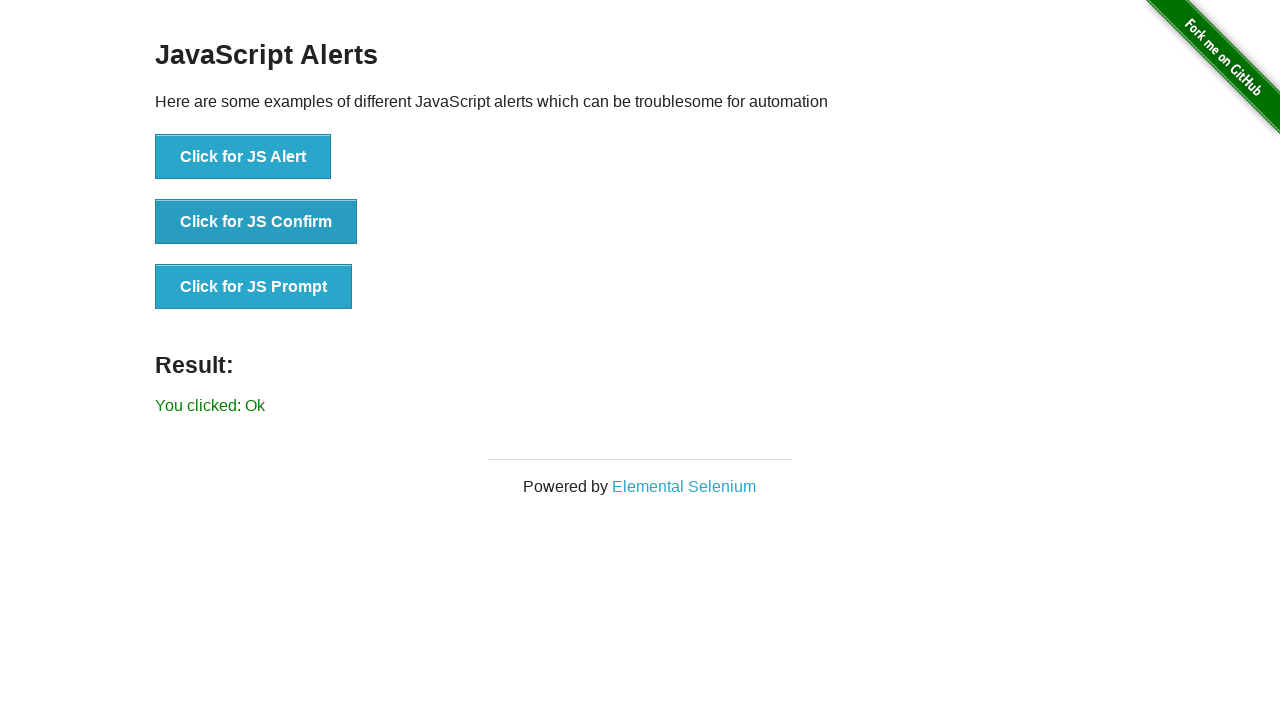

Alert dialog accepted and result text updated
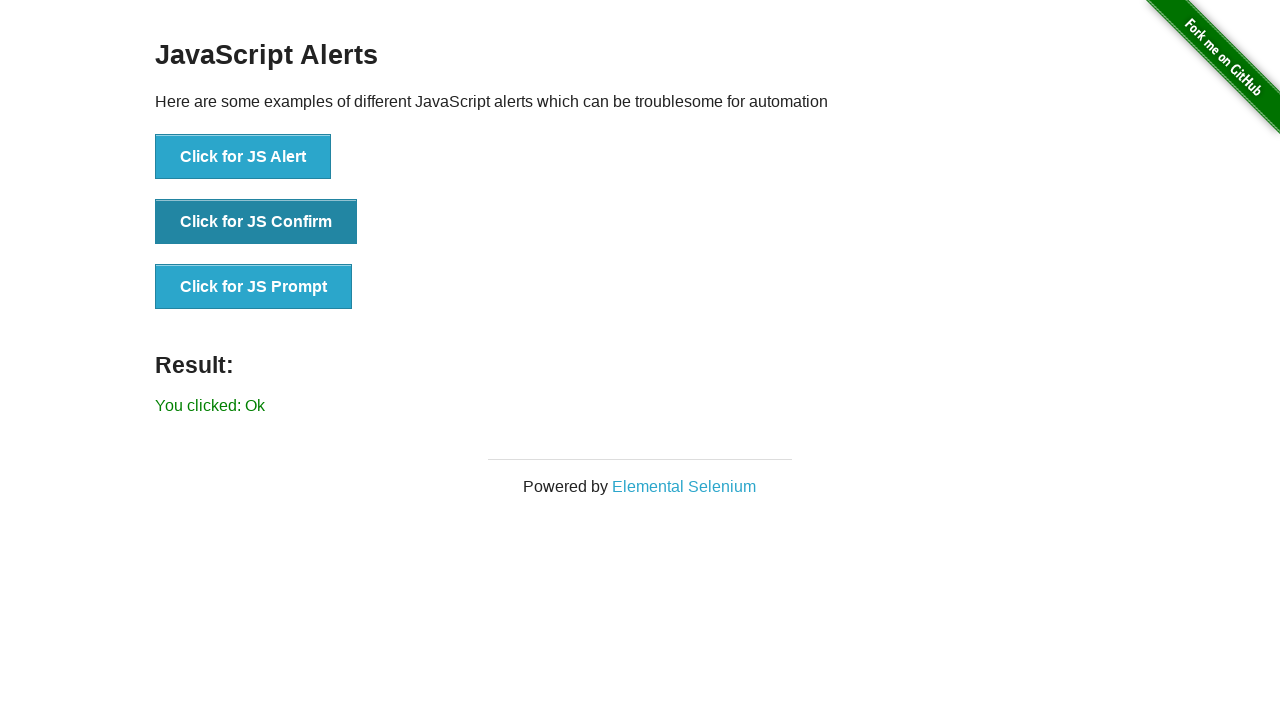

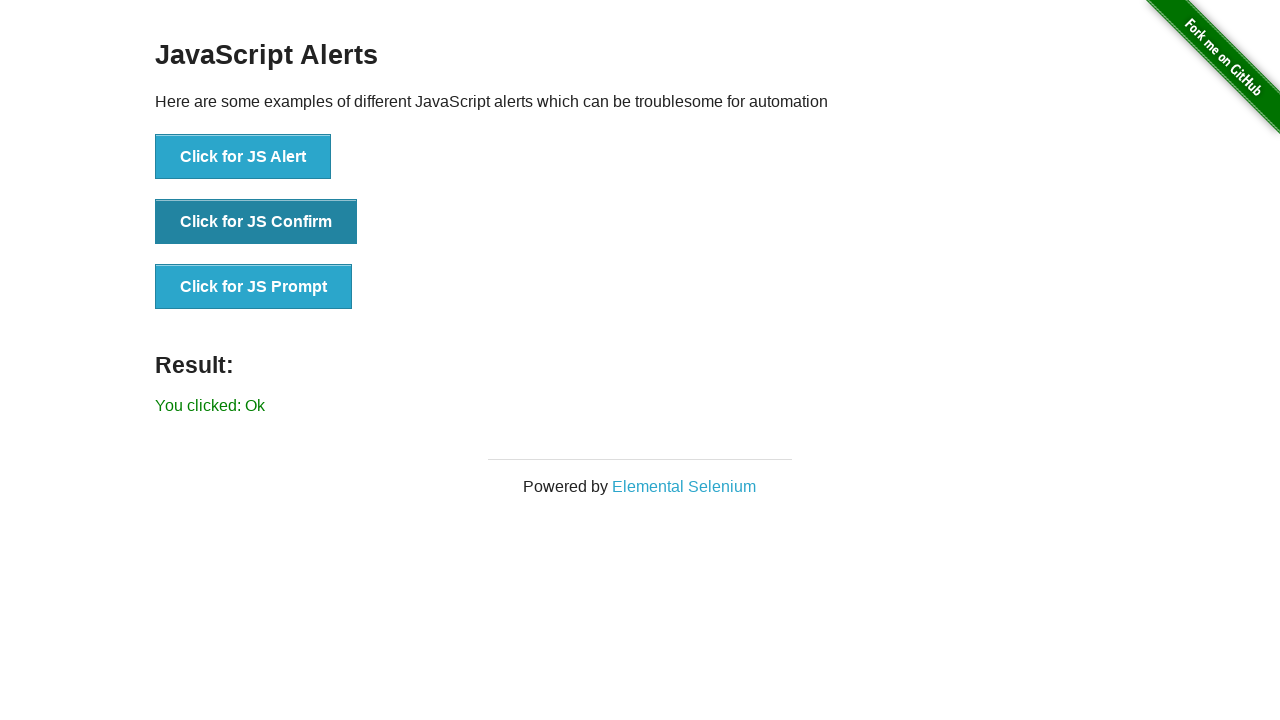